Navigates to a training support website and clicks on the "about" link to navigate to the about page

Starting URL: https://v1.training-support.net/

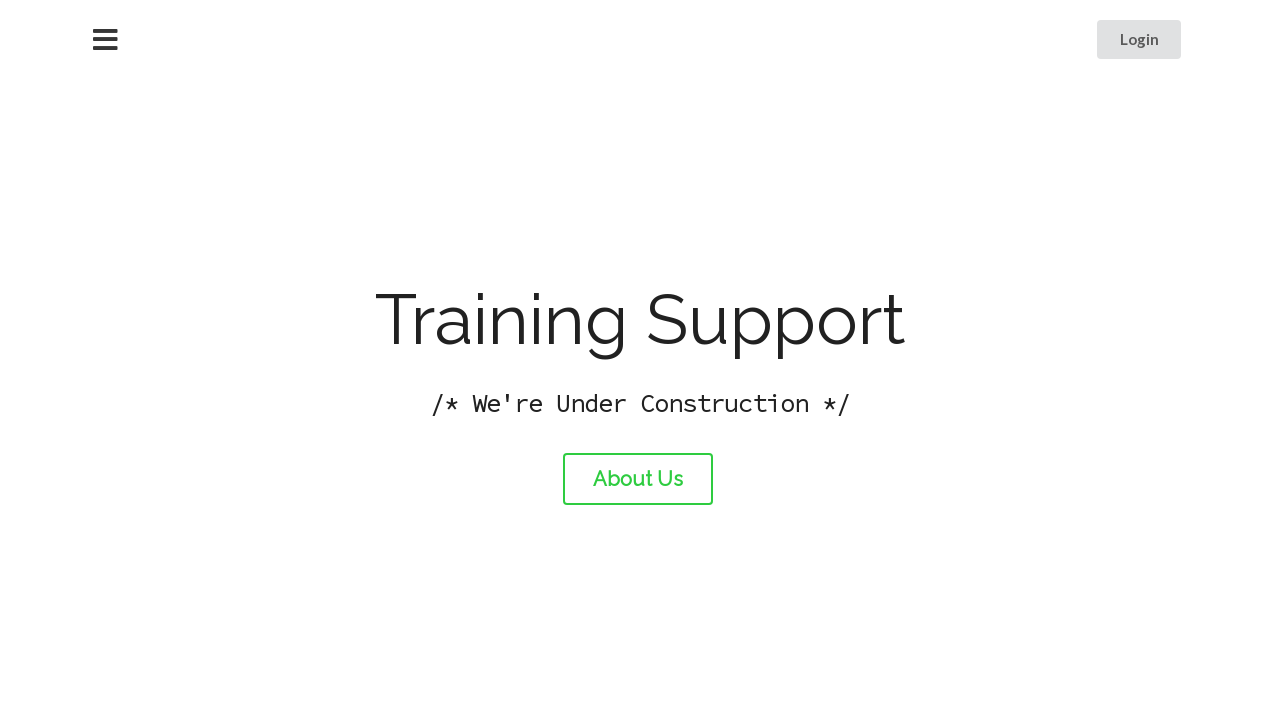

Navigated to training support website
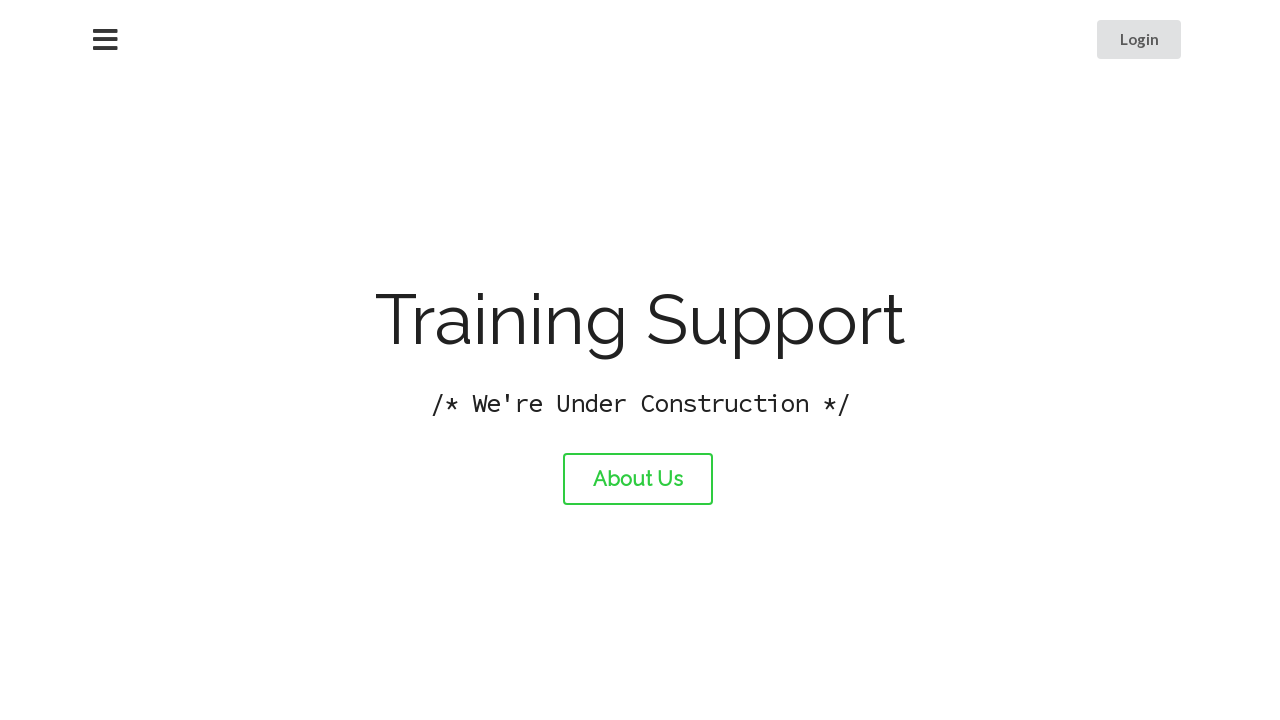

Clicked on the about link at (638, 479) on #about-link
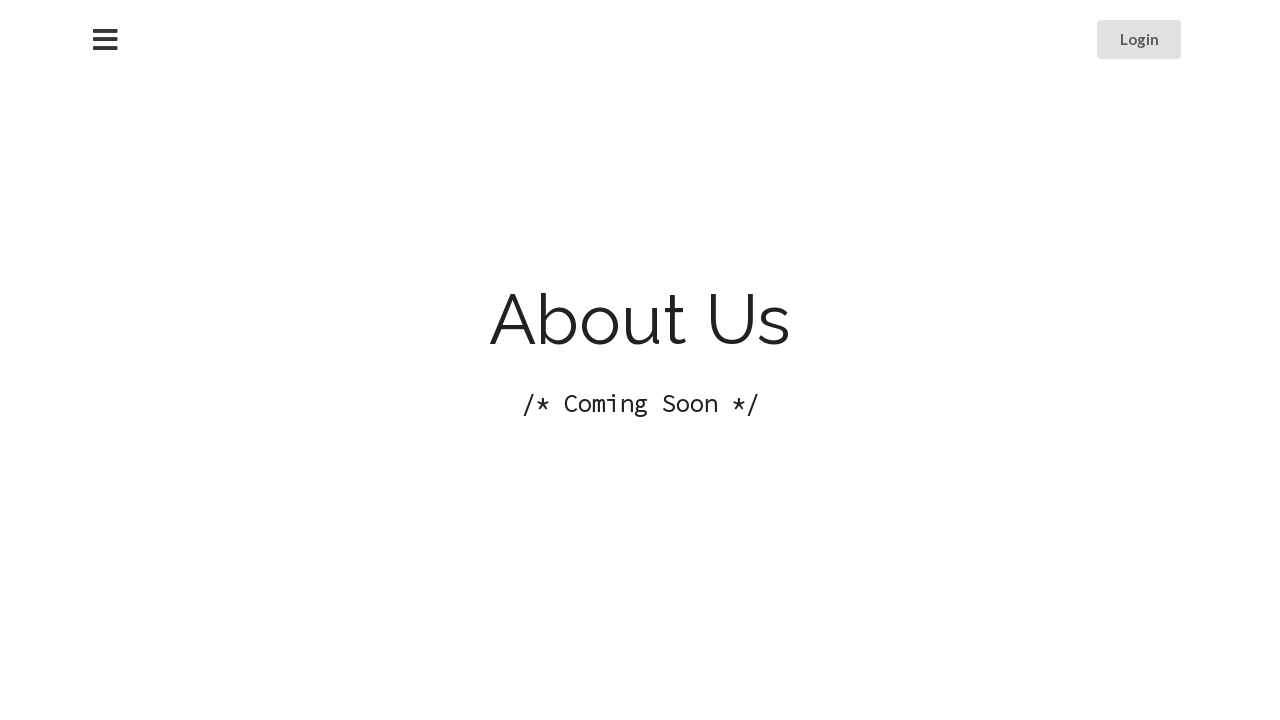

About page loaded and DOM content ready
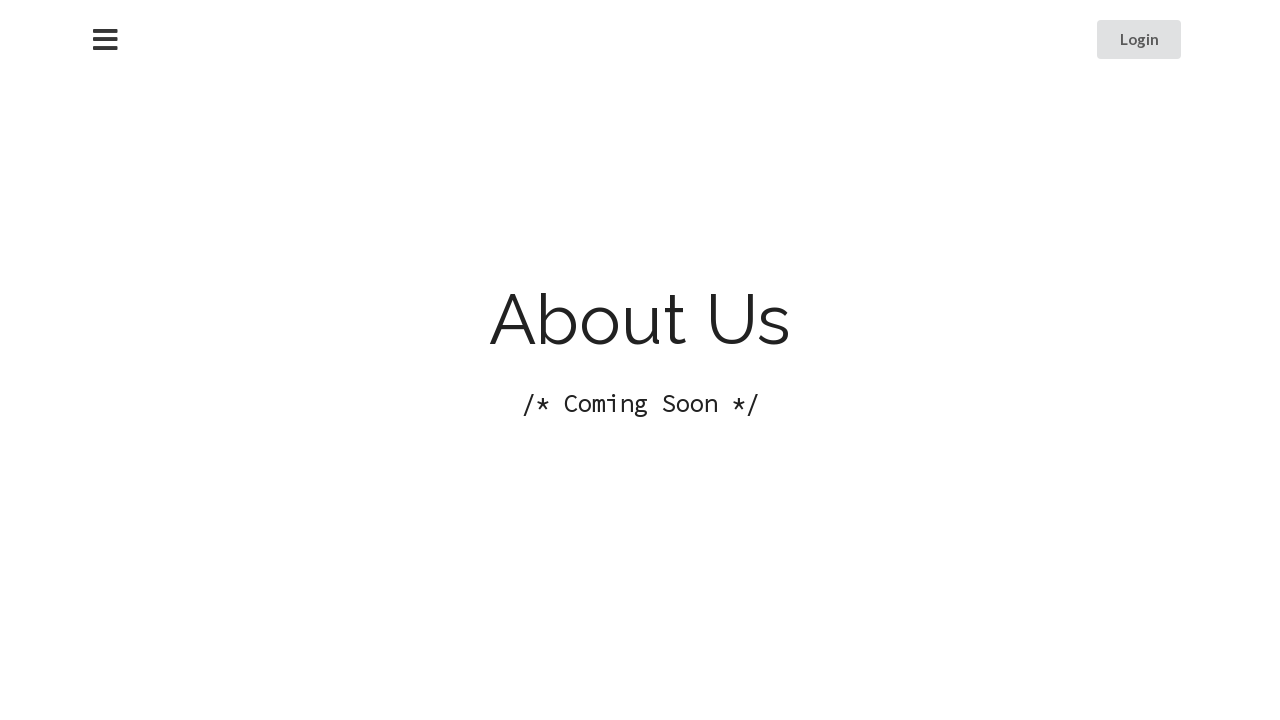

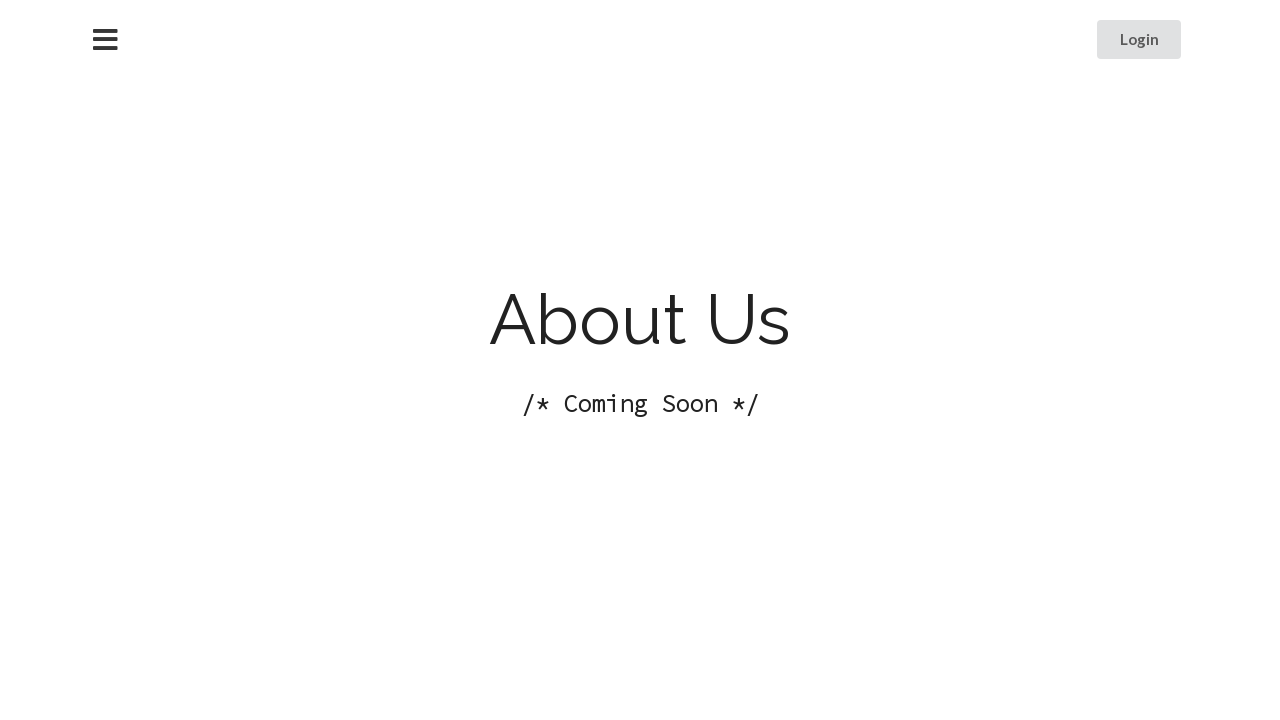